Tests the reach goal date selector by clicking on it and using keyboard arrow keys to navigate forward and backward.

Starting URL: http://qa-assignment.useorigin.com.s3-website-us-east-1.amazonaws.com/

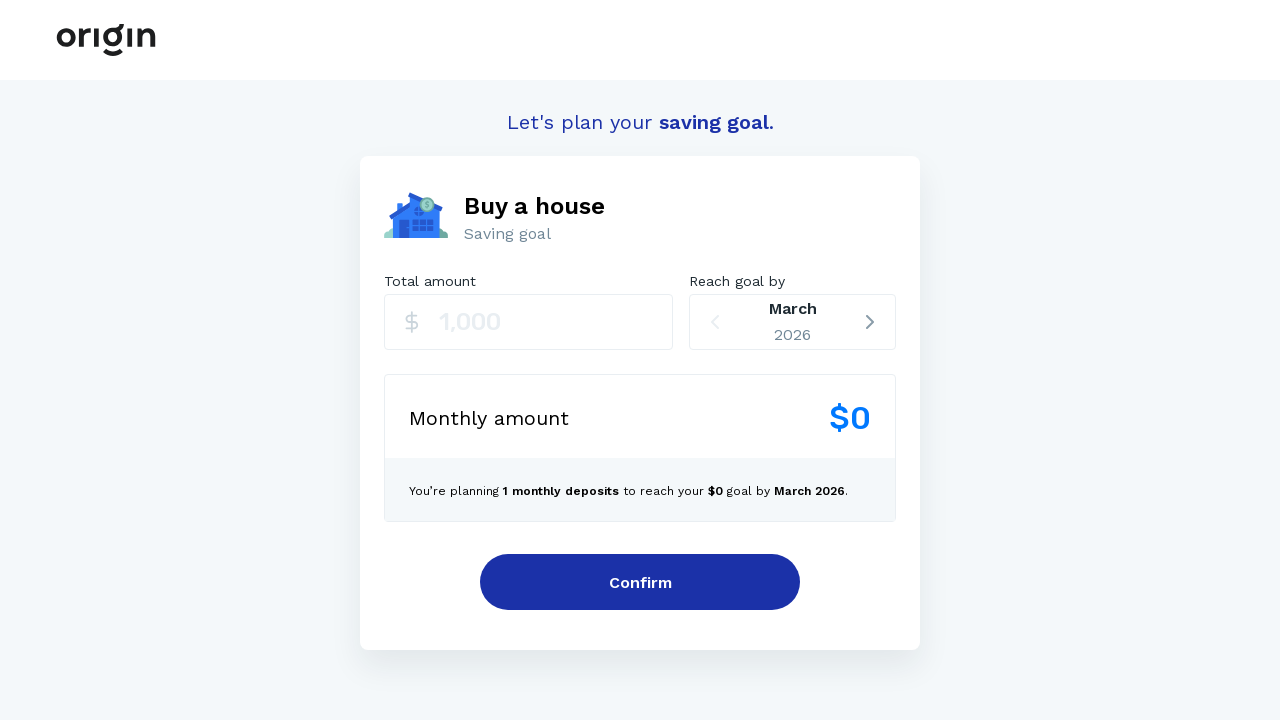

Clicked on reach goal by date selector at (793, 322) on xpath=//*[@id="root"]/div[2]/div/div[2]/div[2]/div/div
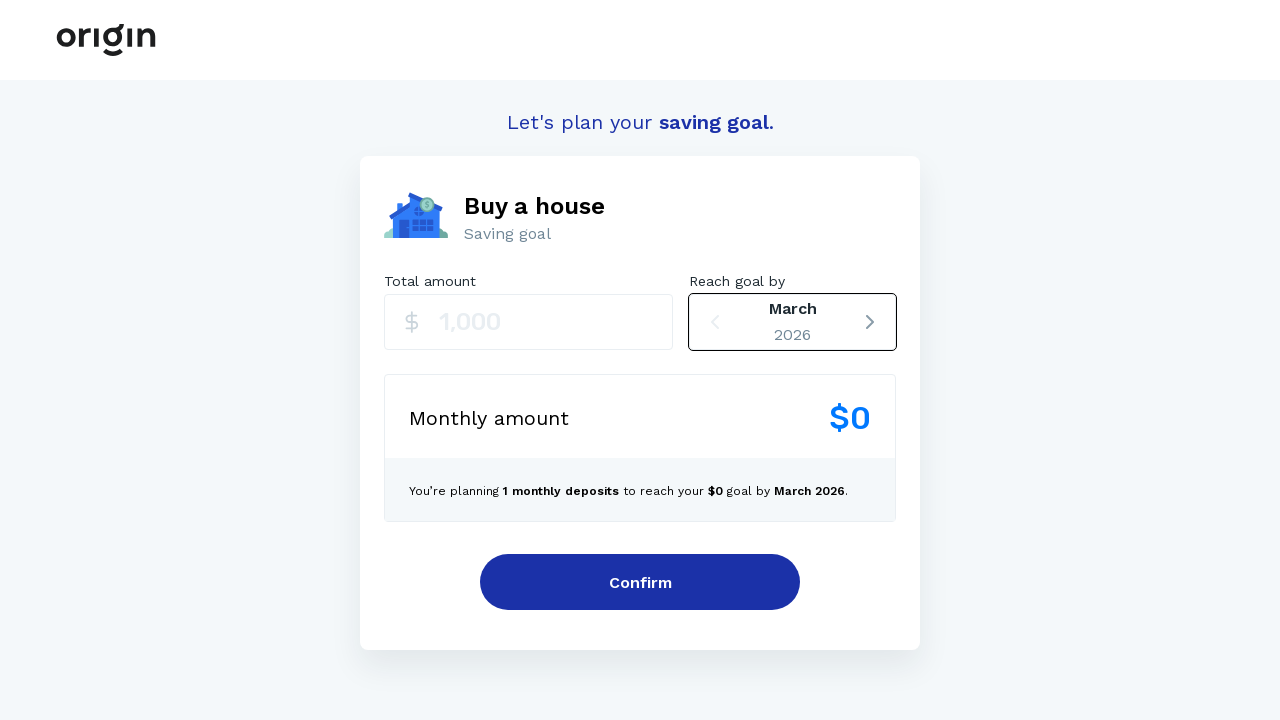

Pressed ArrowRight key to navigate forward in date selector
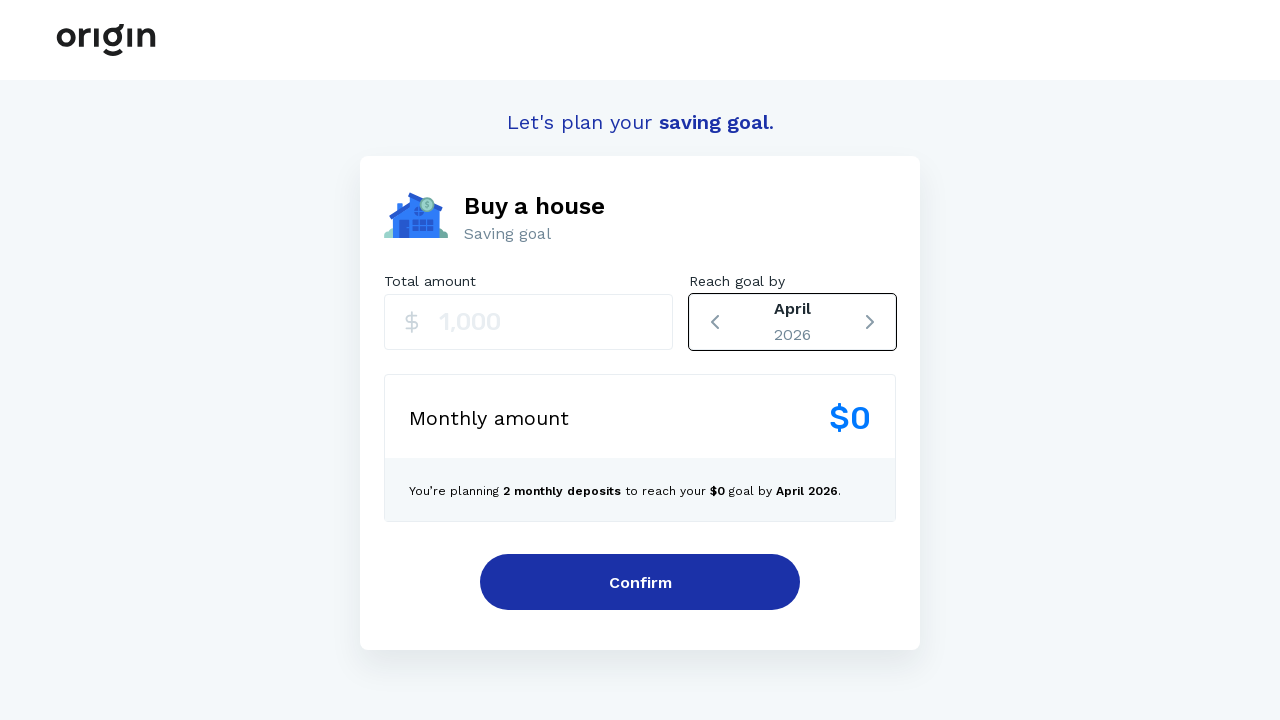

Pressed ArrowRight key to navigate forward in date selector
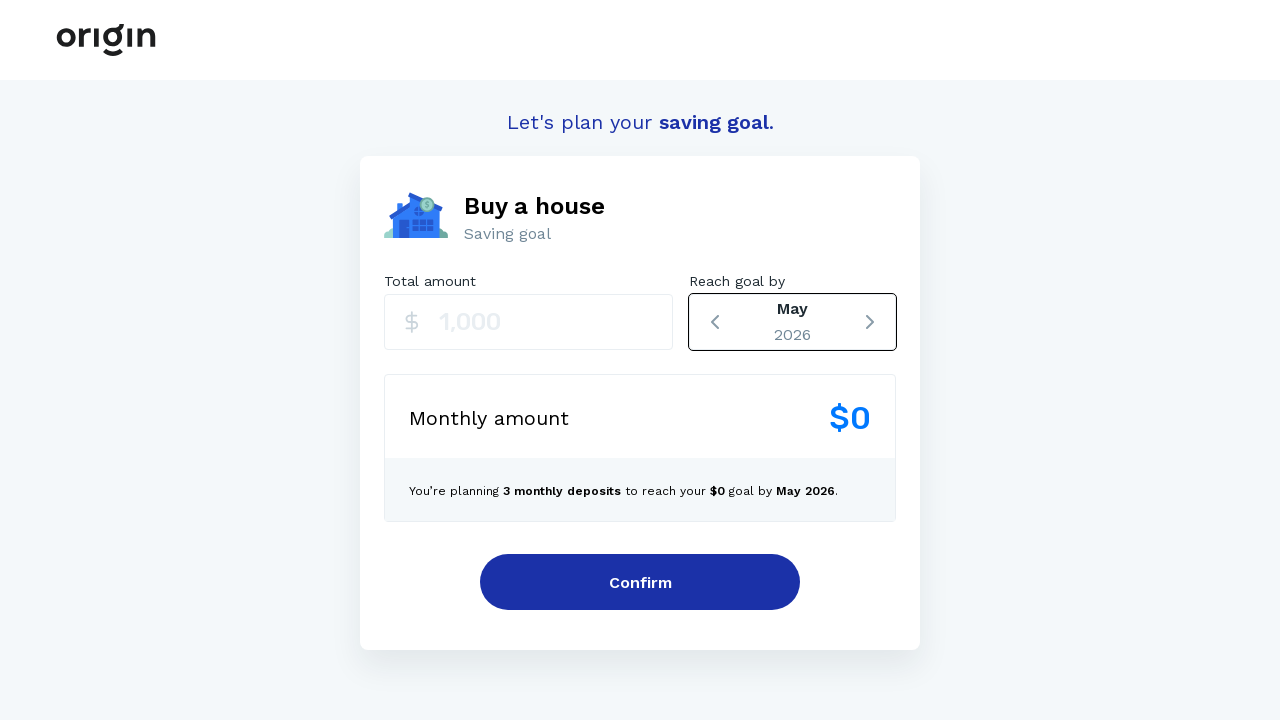

Pressed ArrowRight key to navigate forward in date selector
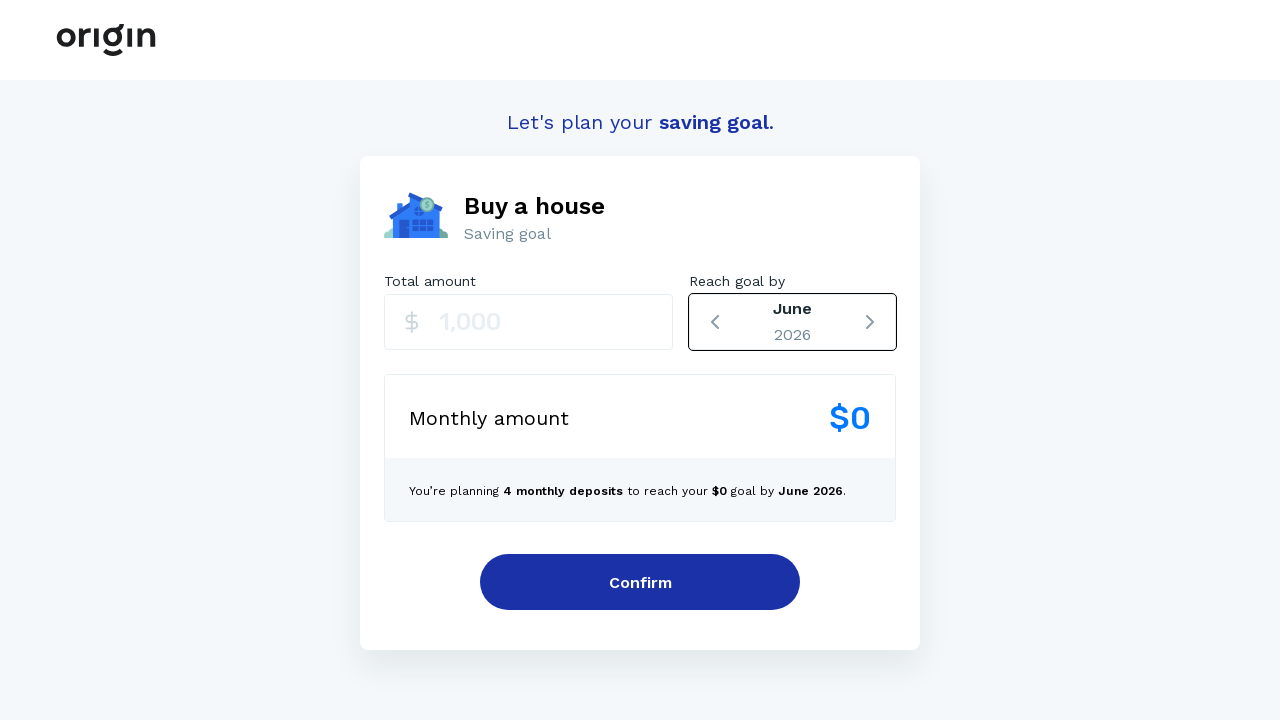

Pressed ArrowRight key to navigate forward in date selector
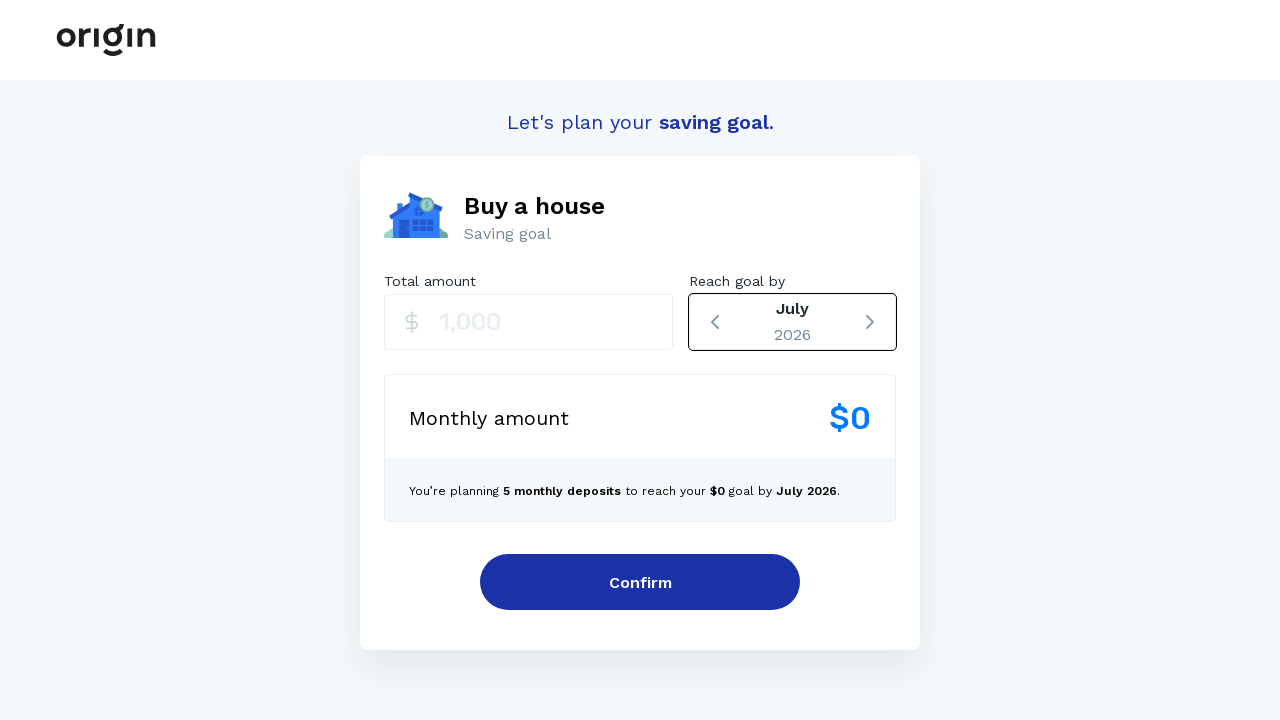

Pressed ArrowRight key to navigate forward in date selector
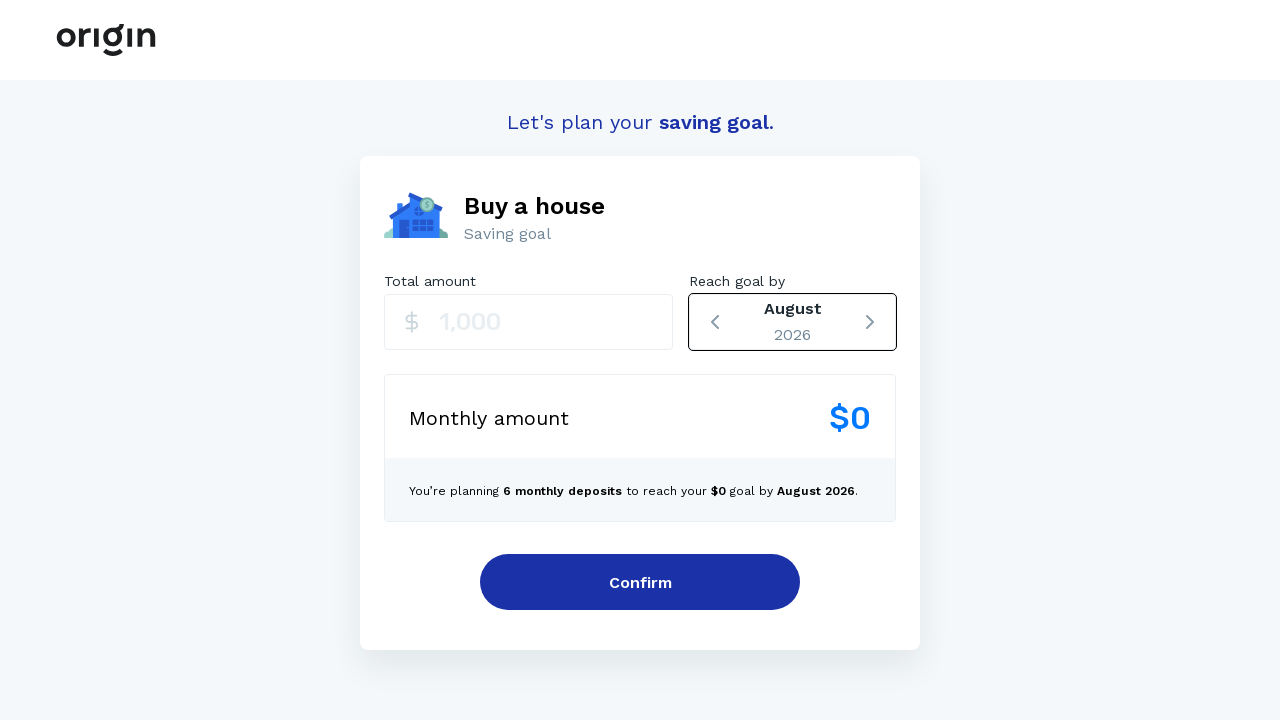

Pressed ArrowLeft key to navigate backward in date selector
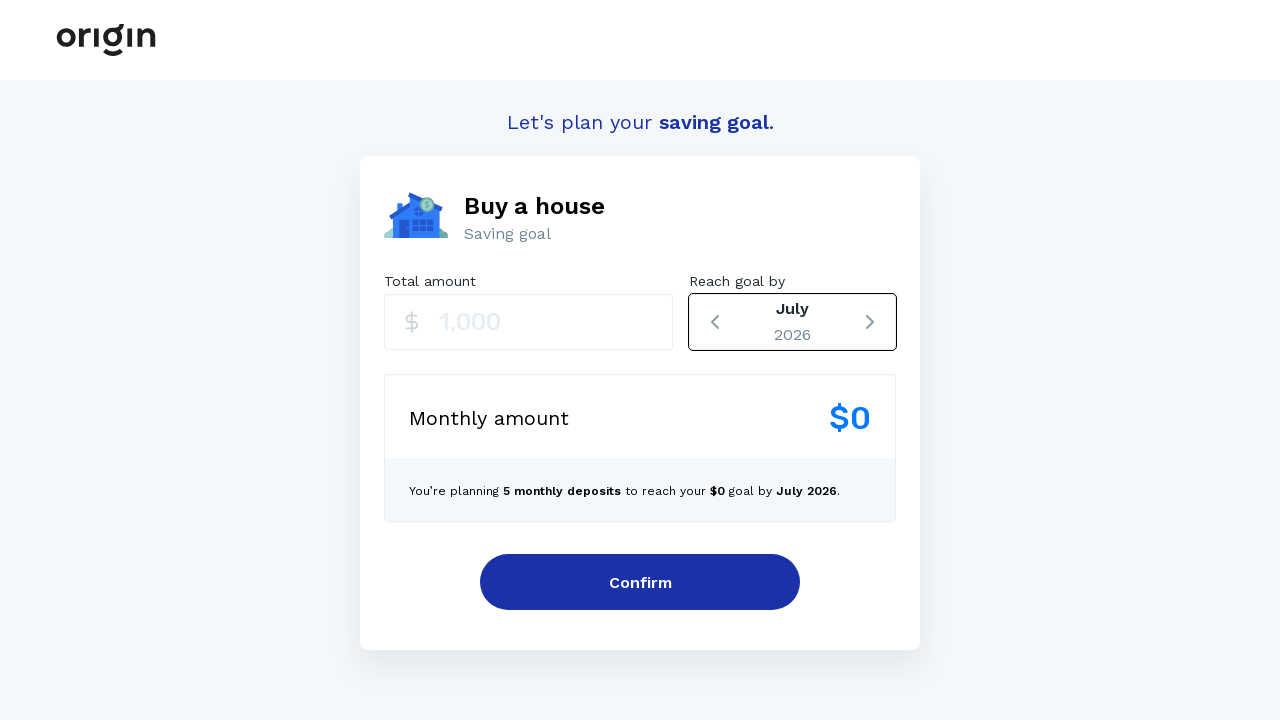

Pressed ArrowLeft key to navigate backward in date selector
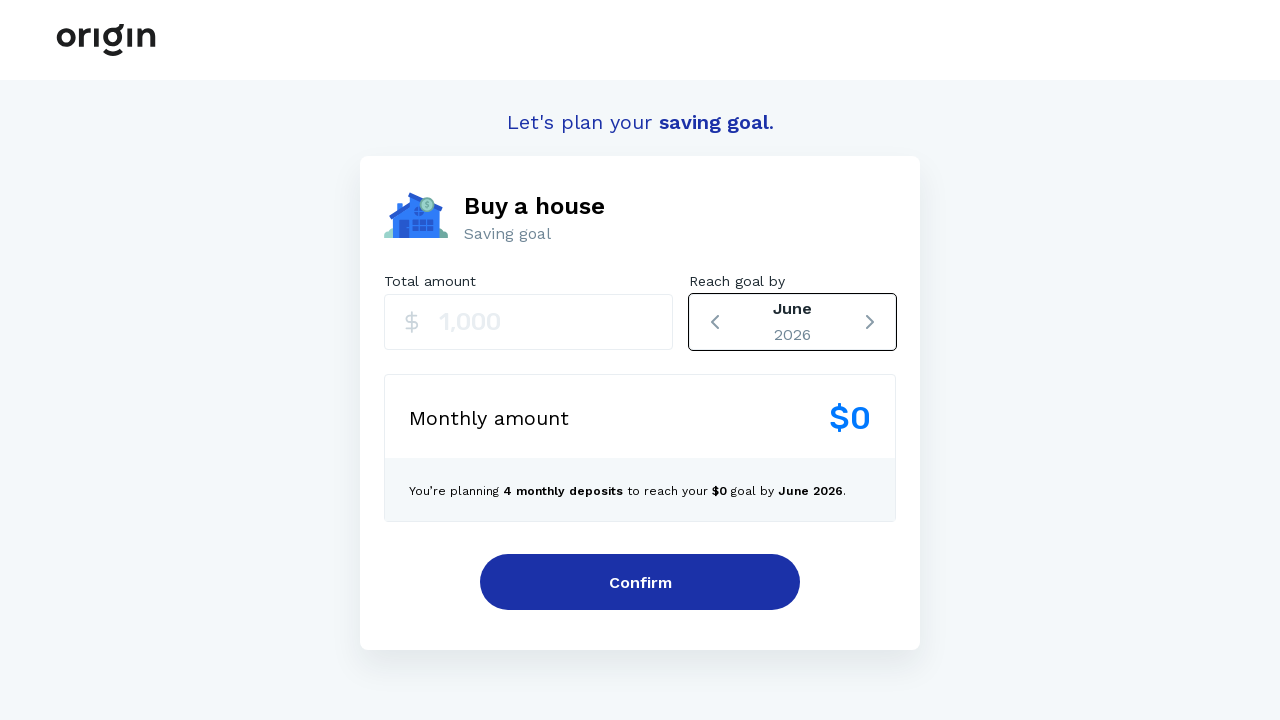

Pressed ArrowLeft key to navigate backward in date selector
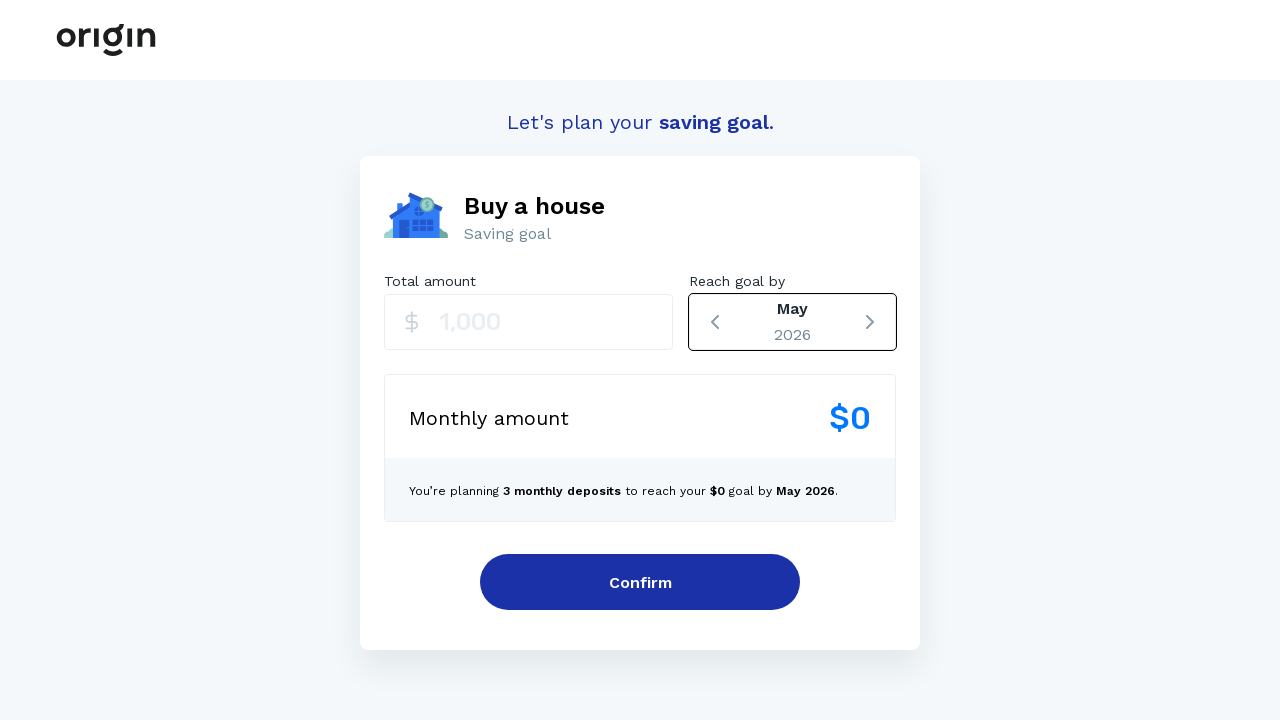

Pressed ArrowLeft key to navigate backward in date selector
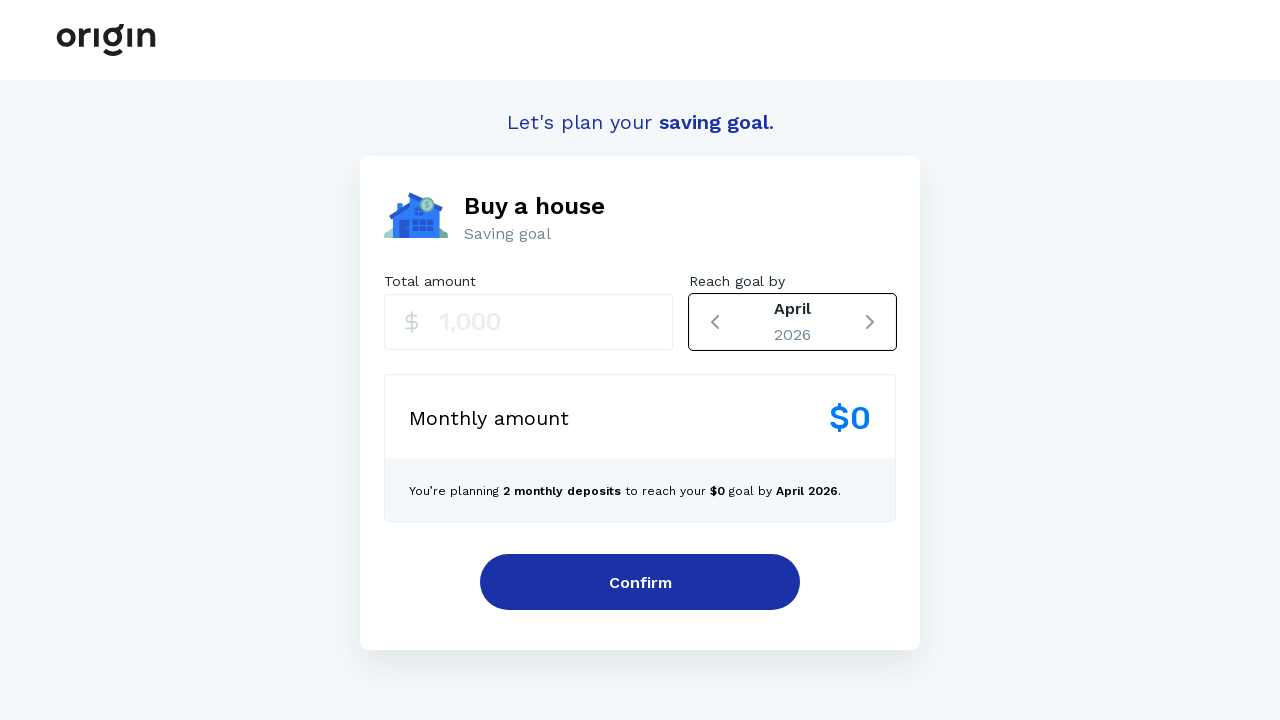

Pressed ArrowLeft key to navigate backward in date selector
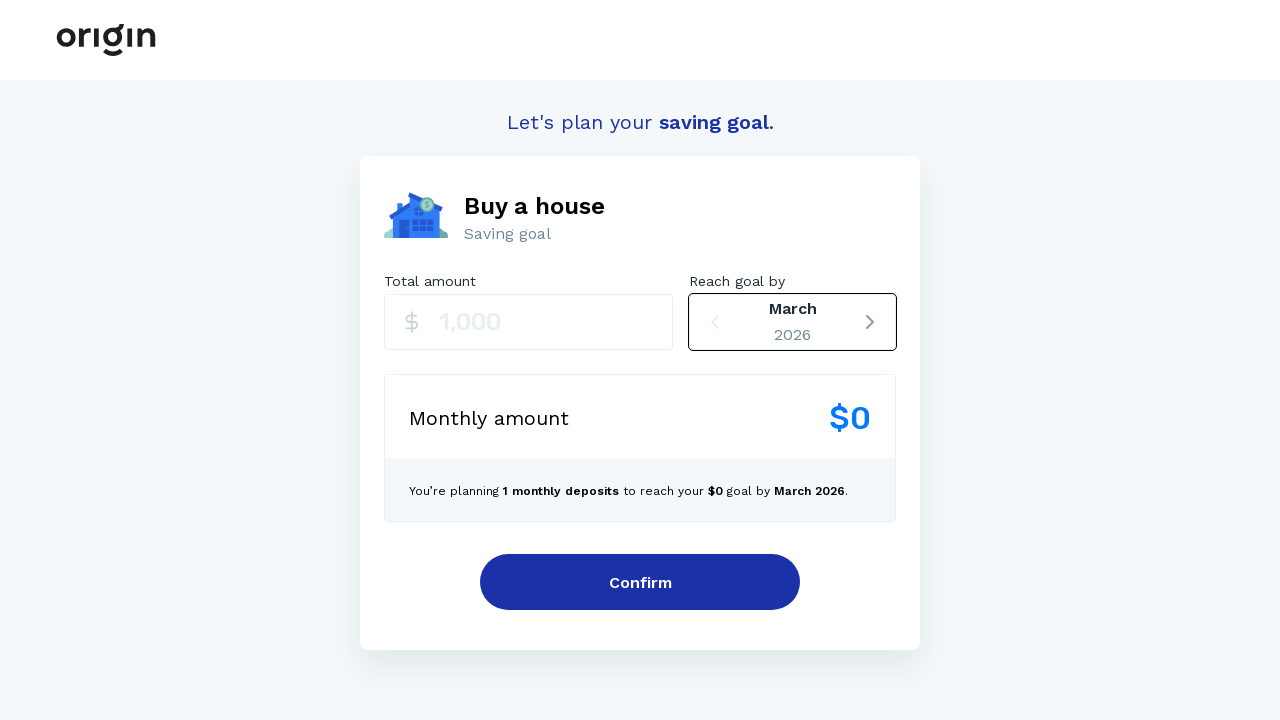

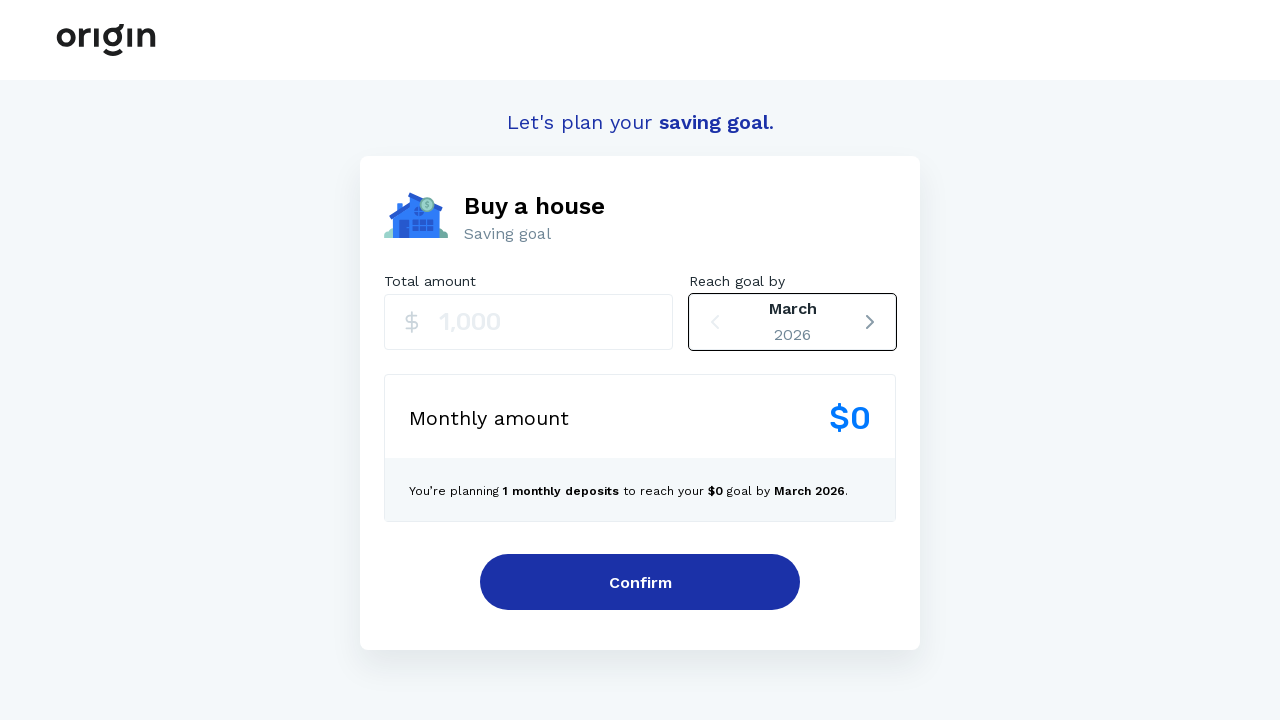